Tests Python.org search functionality by entering a search query and verifying results are returned

Starting URL: http://www.python.org

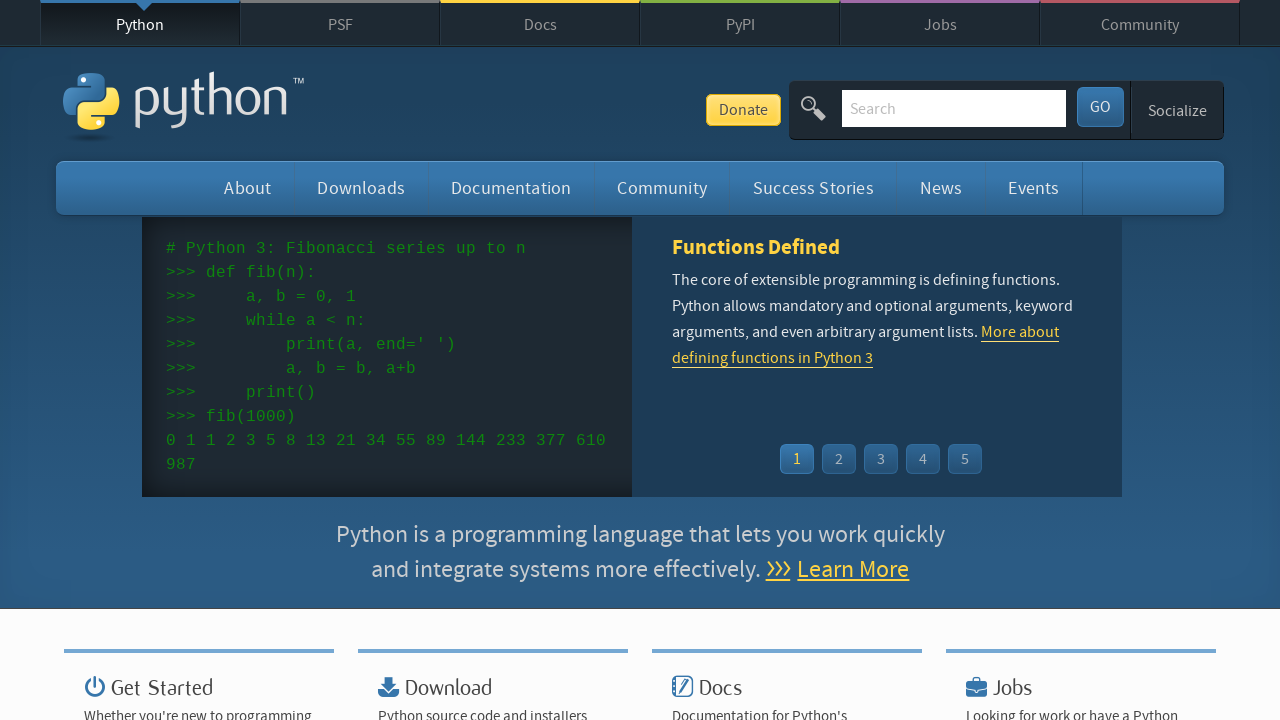

Filled search box with 'pycon' on input[name='q']
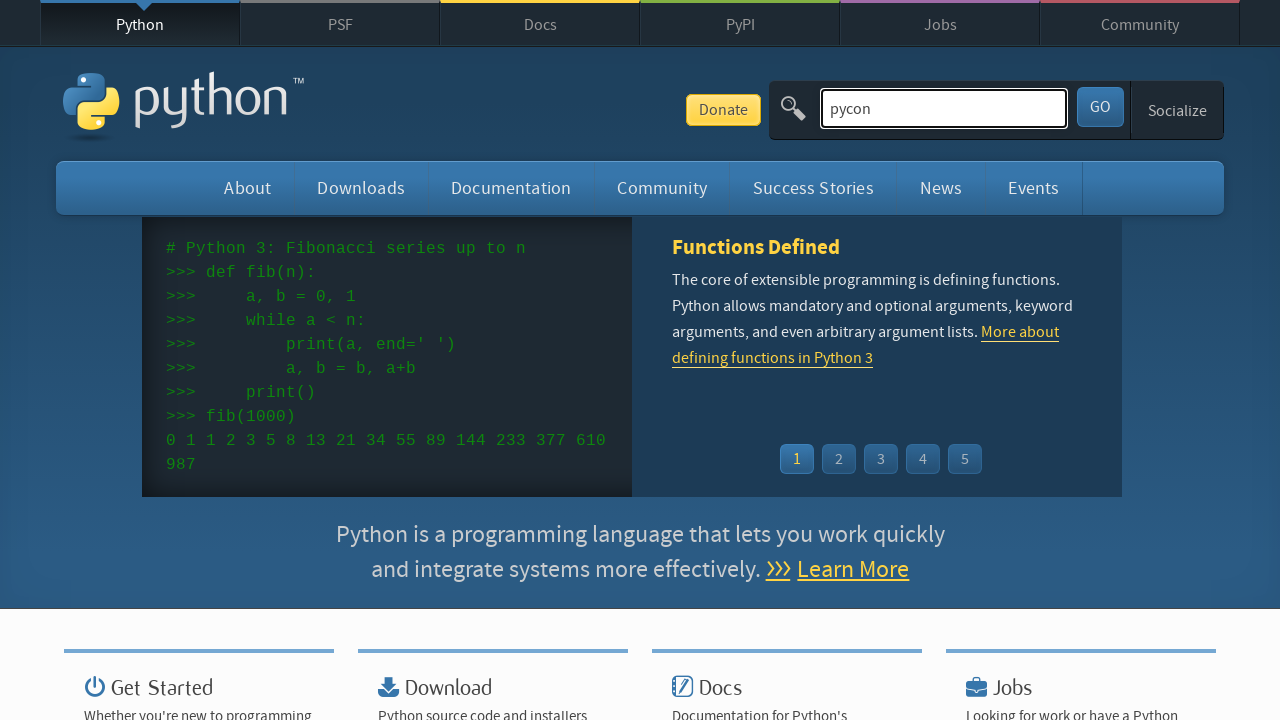

Pressed Enter to submit search query on input[name='q']
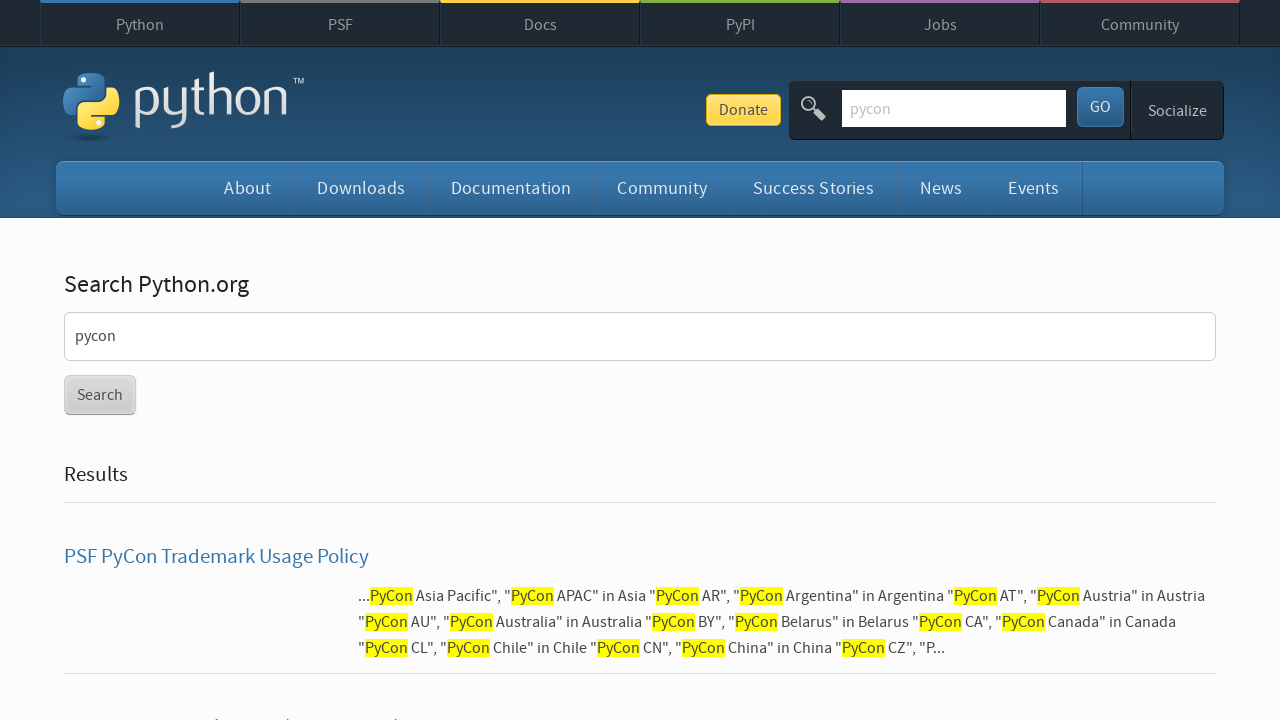

Search results loaded (networkidle)
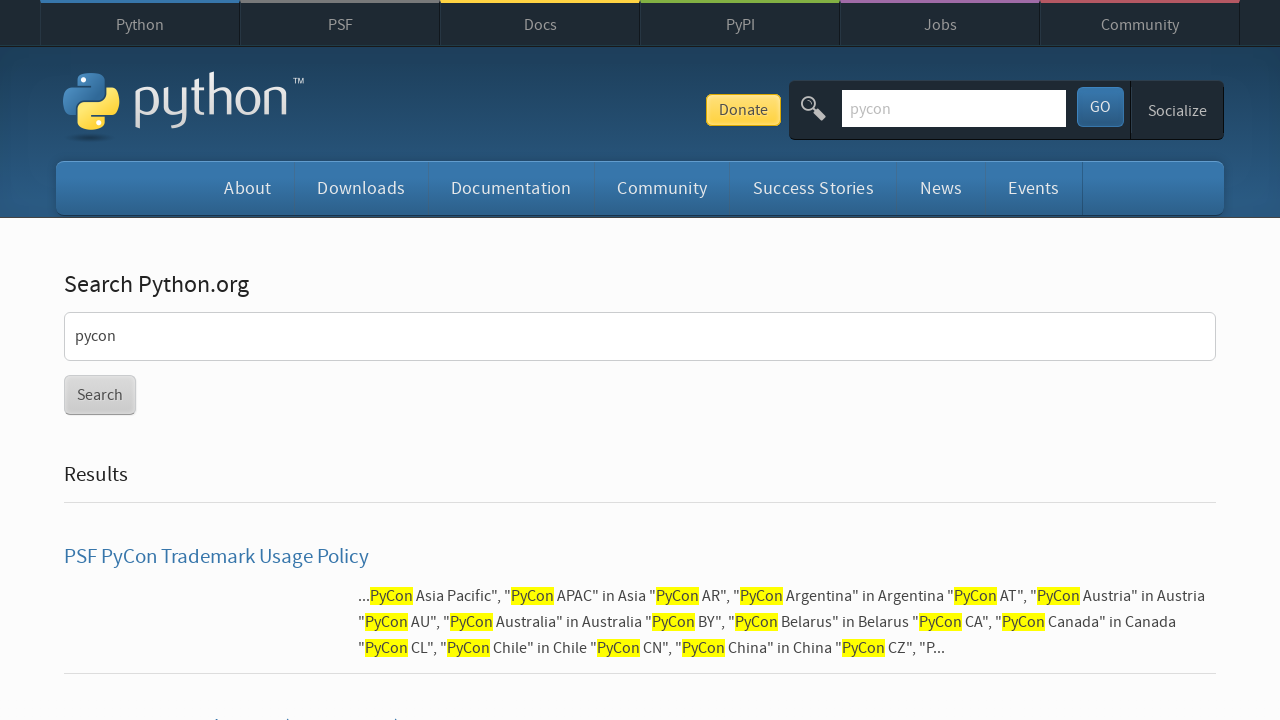

Navigated to Python.org
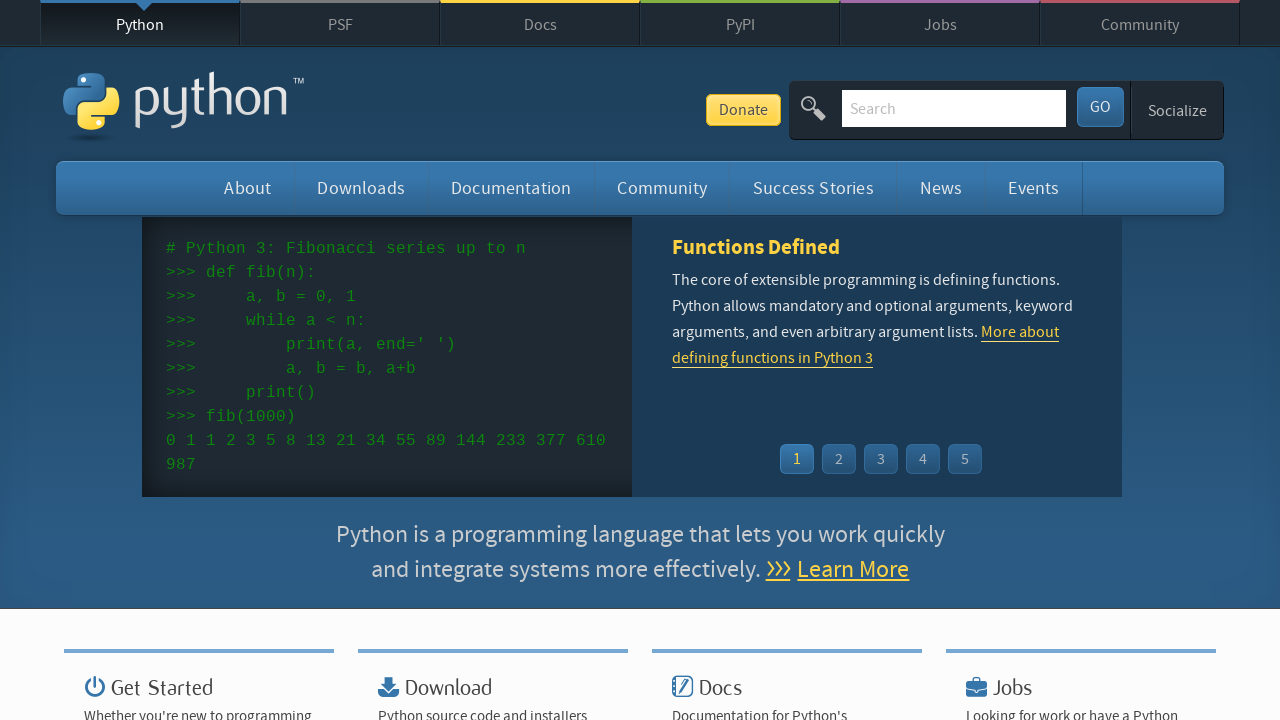

Filled search box with 'pycon' on input[name='q']
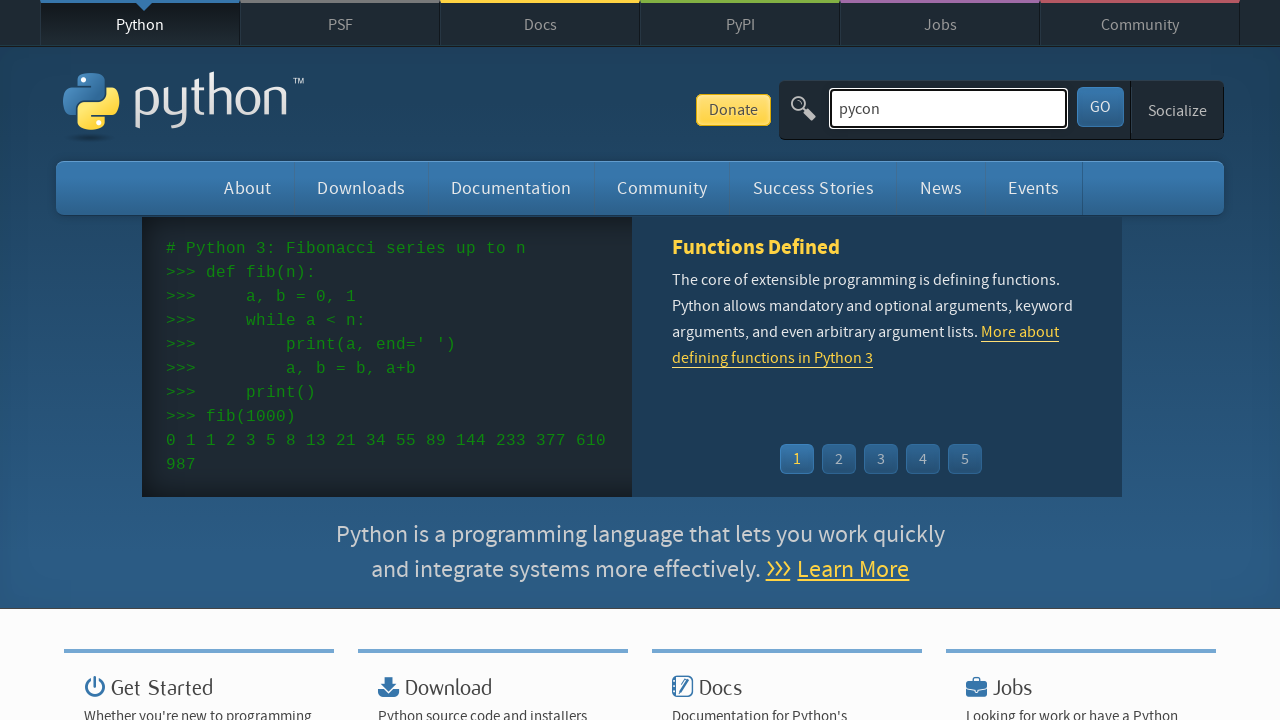

Pressed Enter to submit search query on input[name='q']
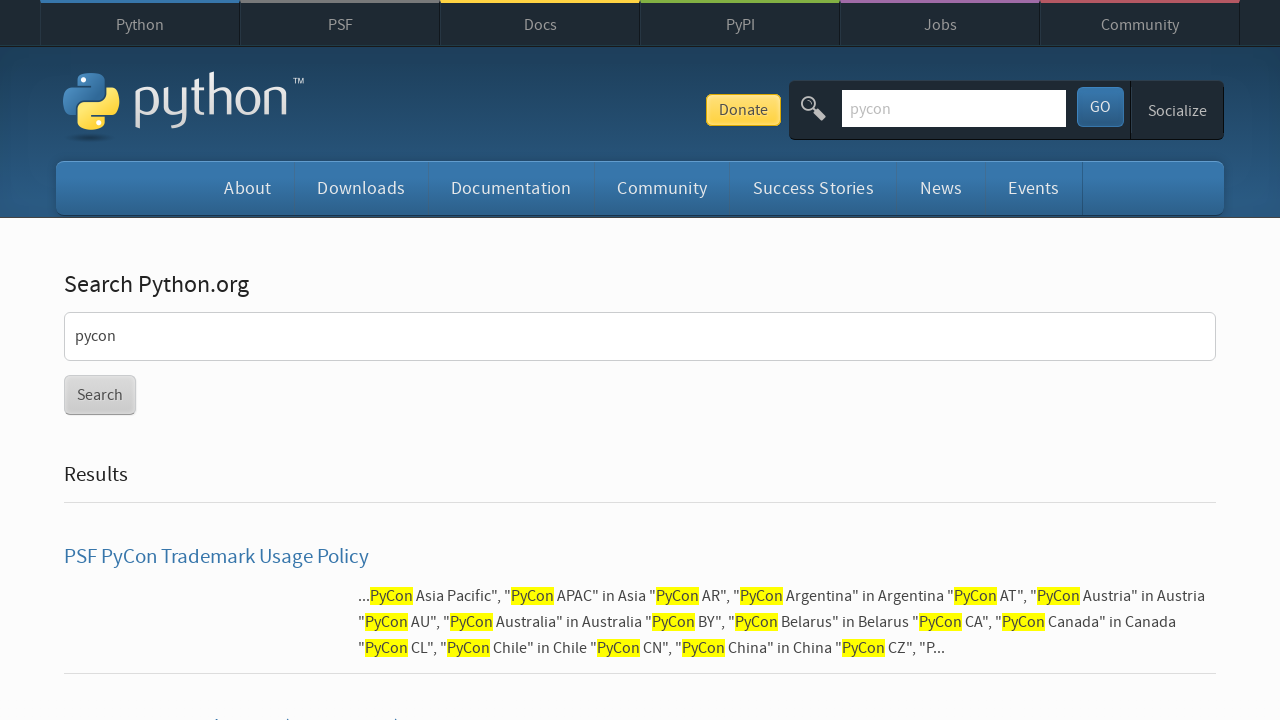

Search results loaded (networkidle)
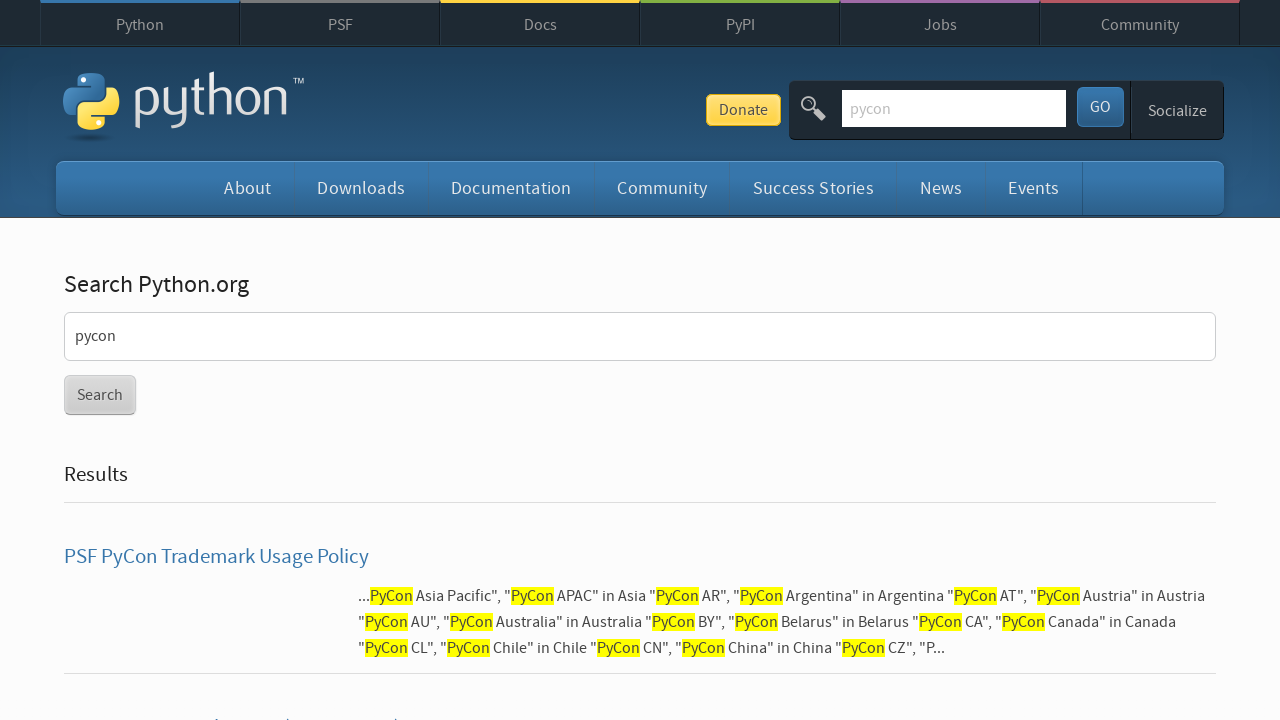

Navigated to Python.org
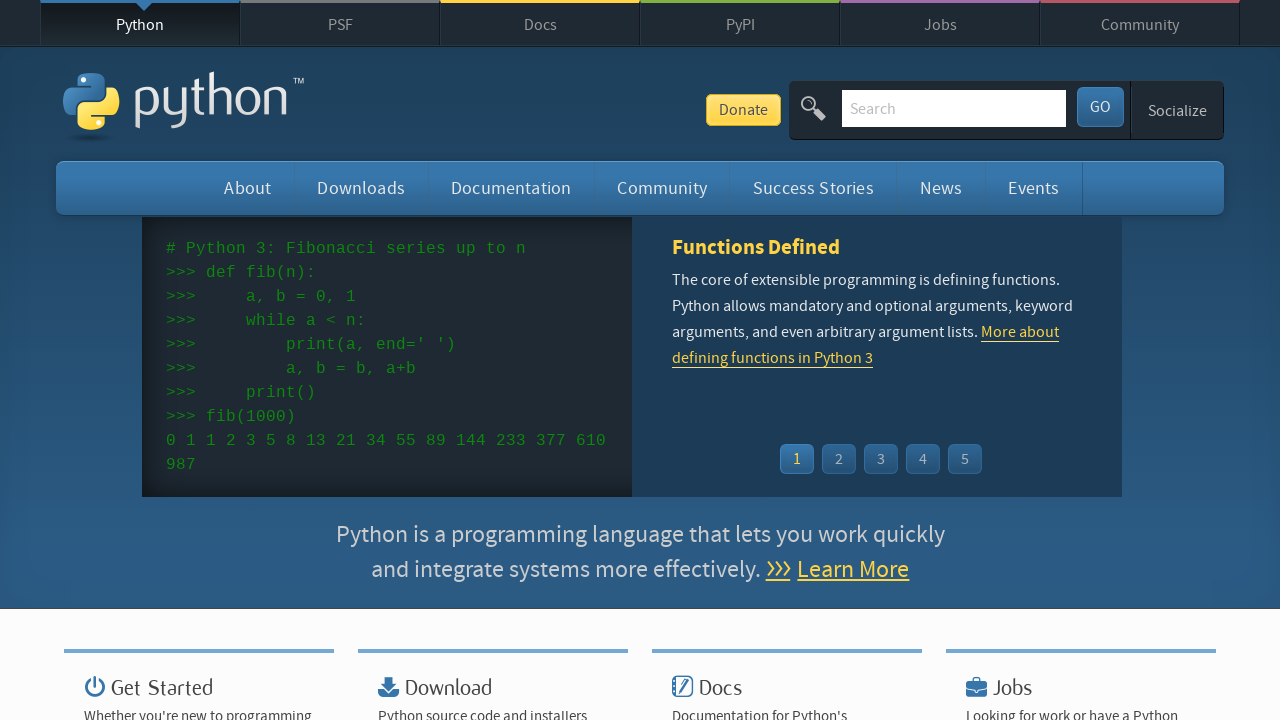

Filled search box with 'pycon' on input[name='q']
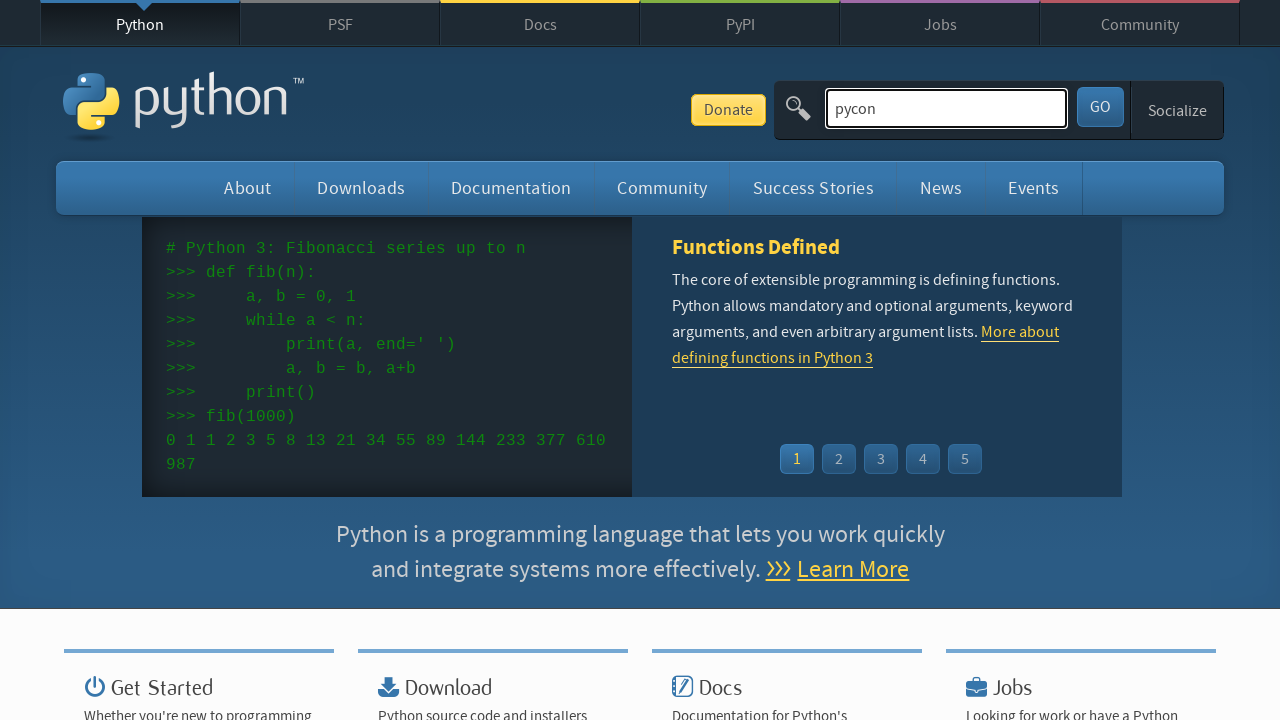

Pressed Enter to submit search query on input[name='q']
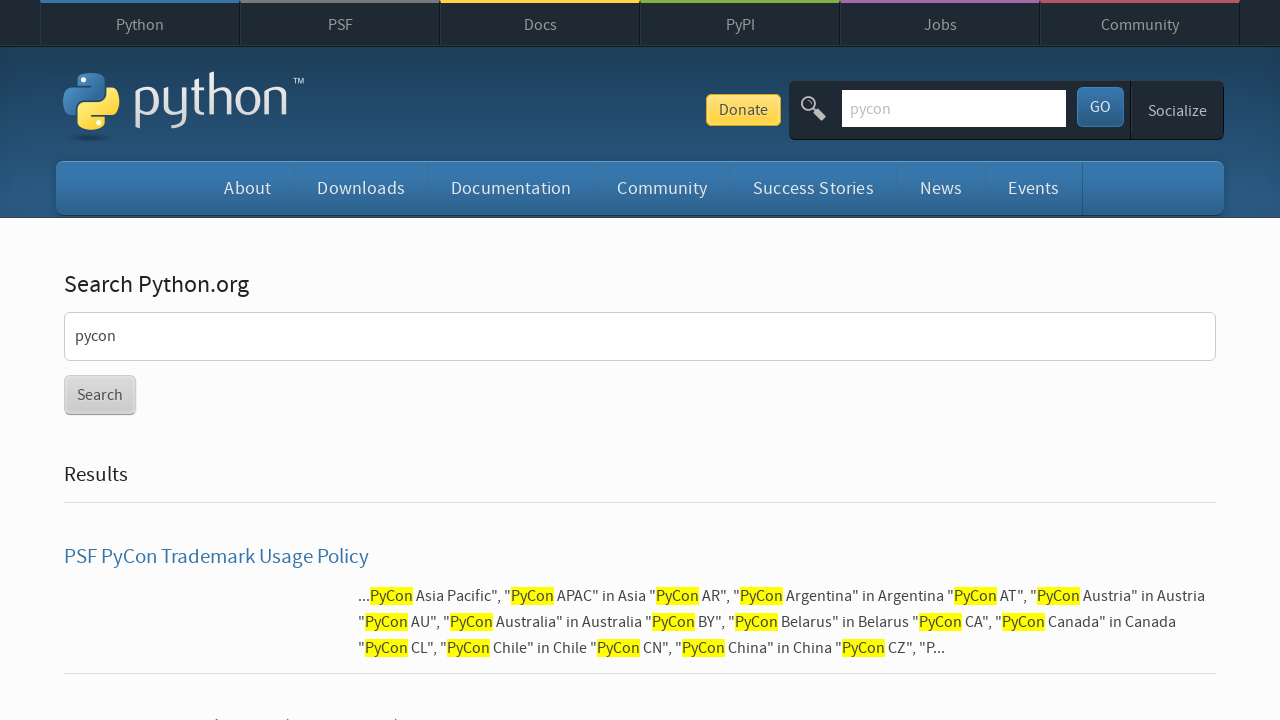

Search results loaded (networkidle)
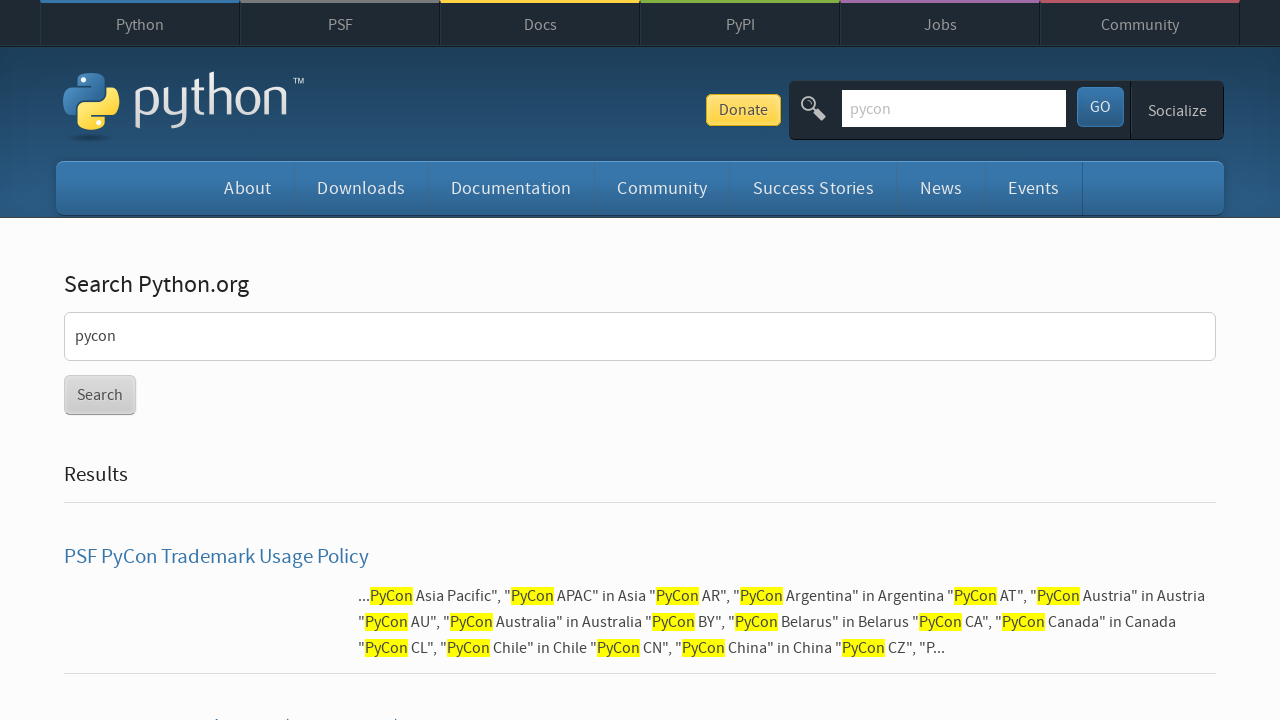

Navigated to Python.org
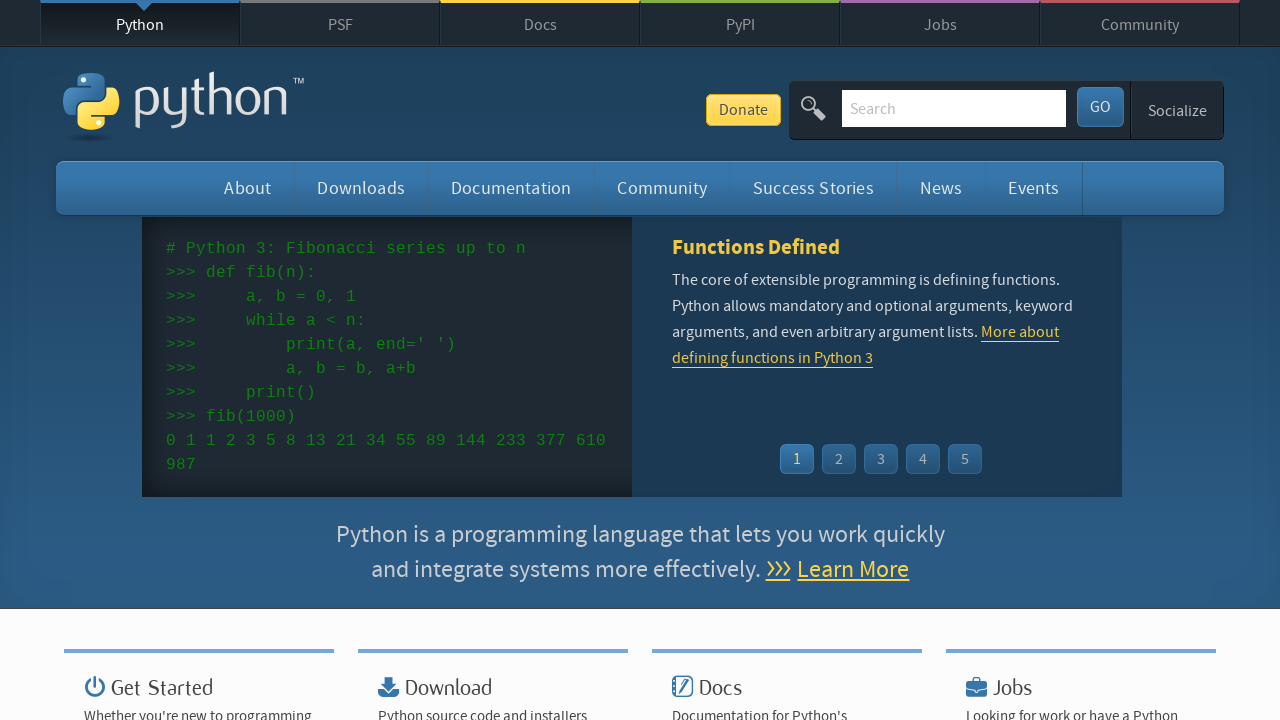

Filled search box with 'pycon' on input[name='q']
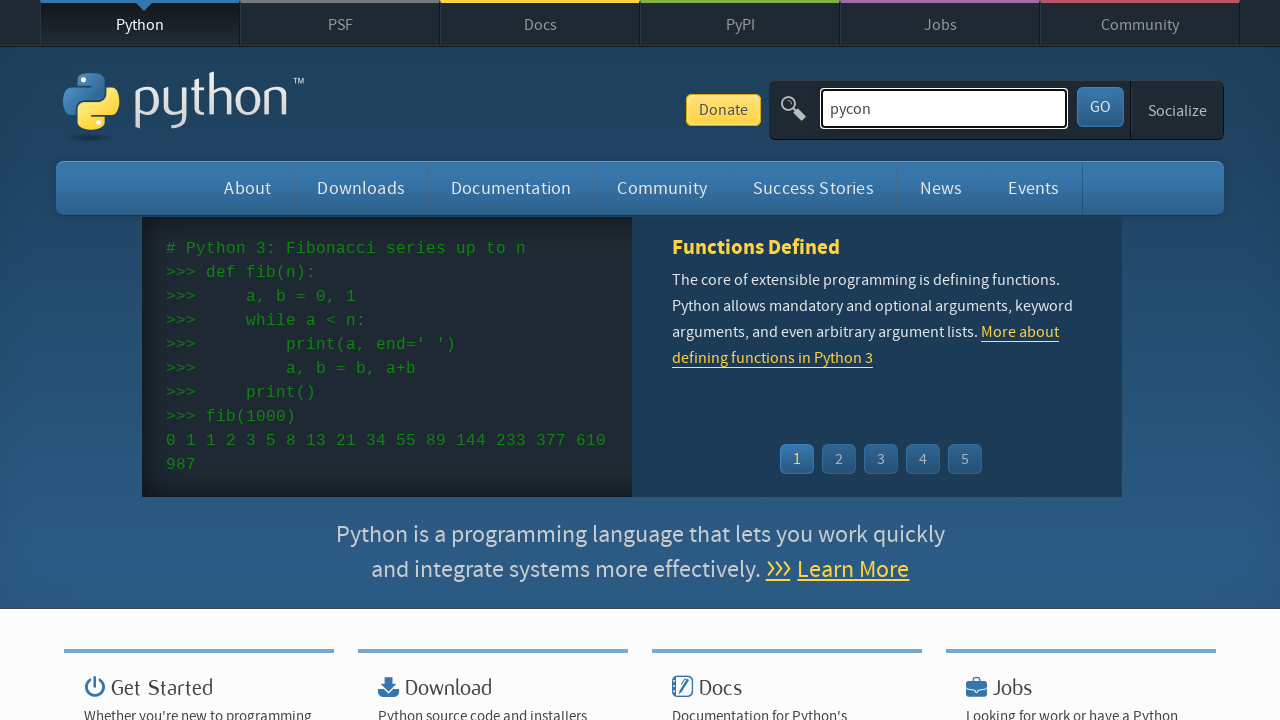

Pressed Enter to submit search query on input[name='q']
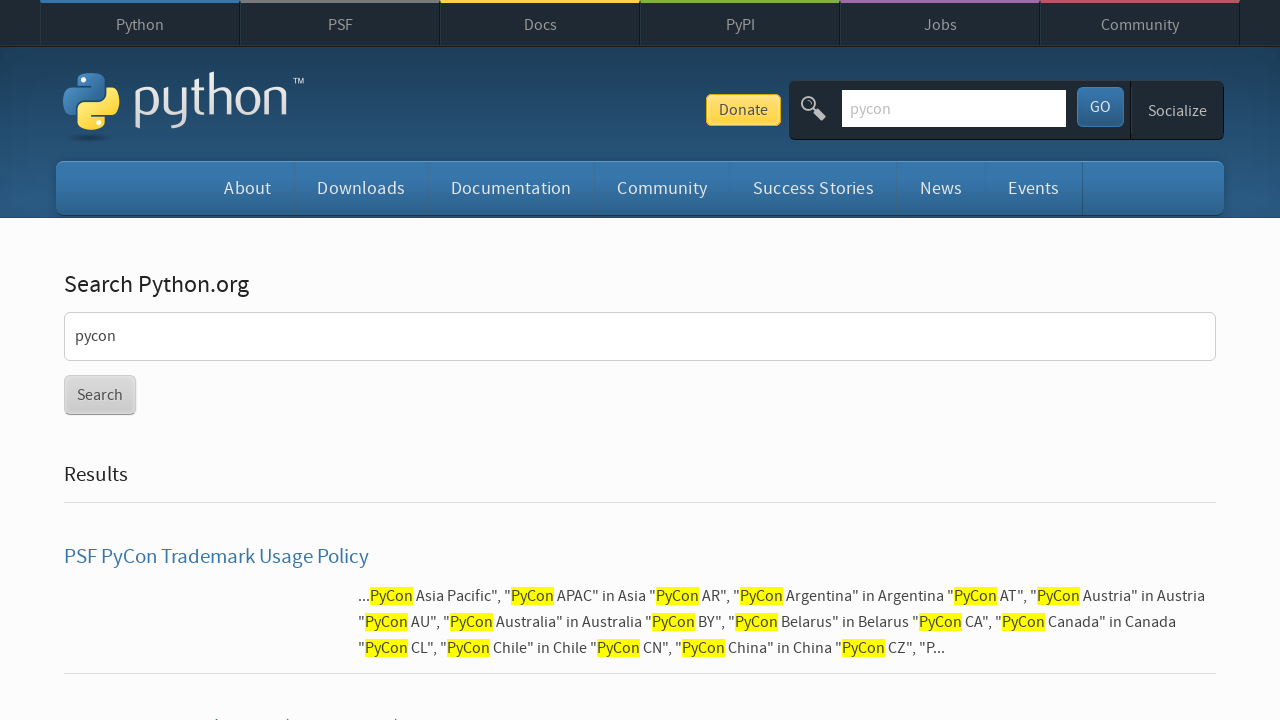

Search results loaded (networkidle)
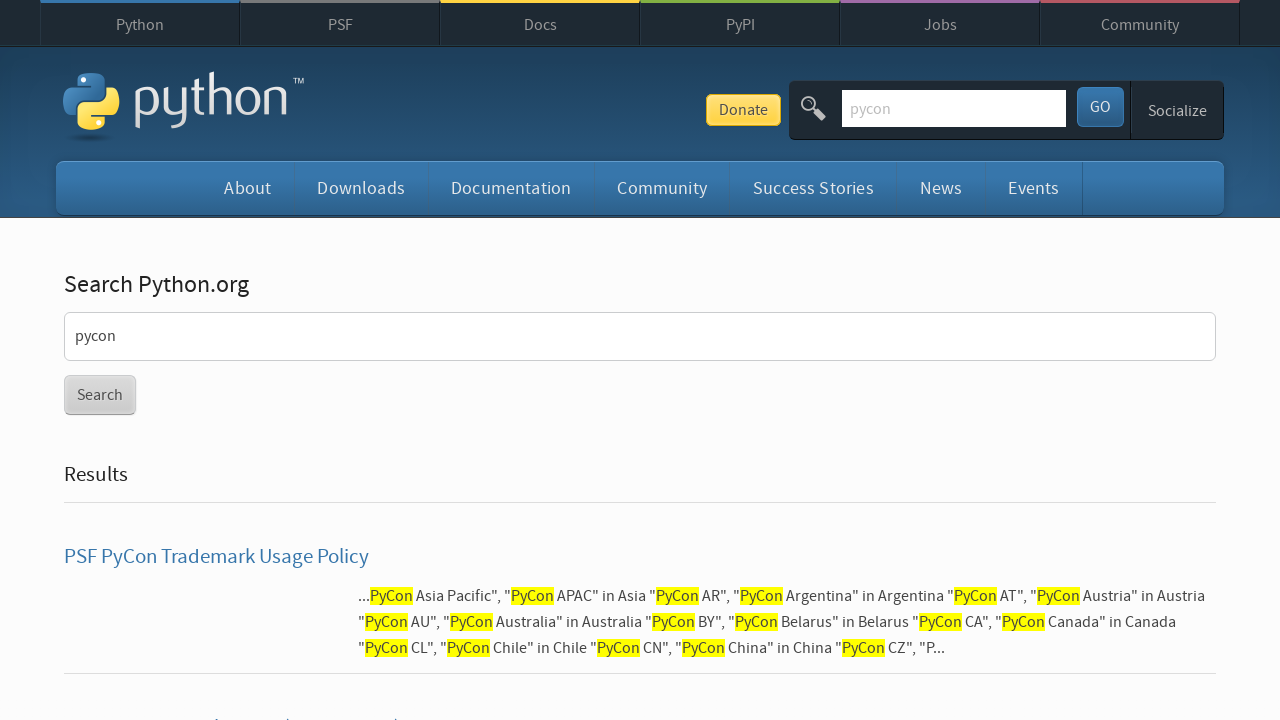

Navigated to Python.org
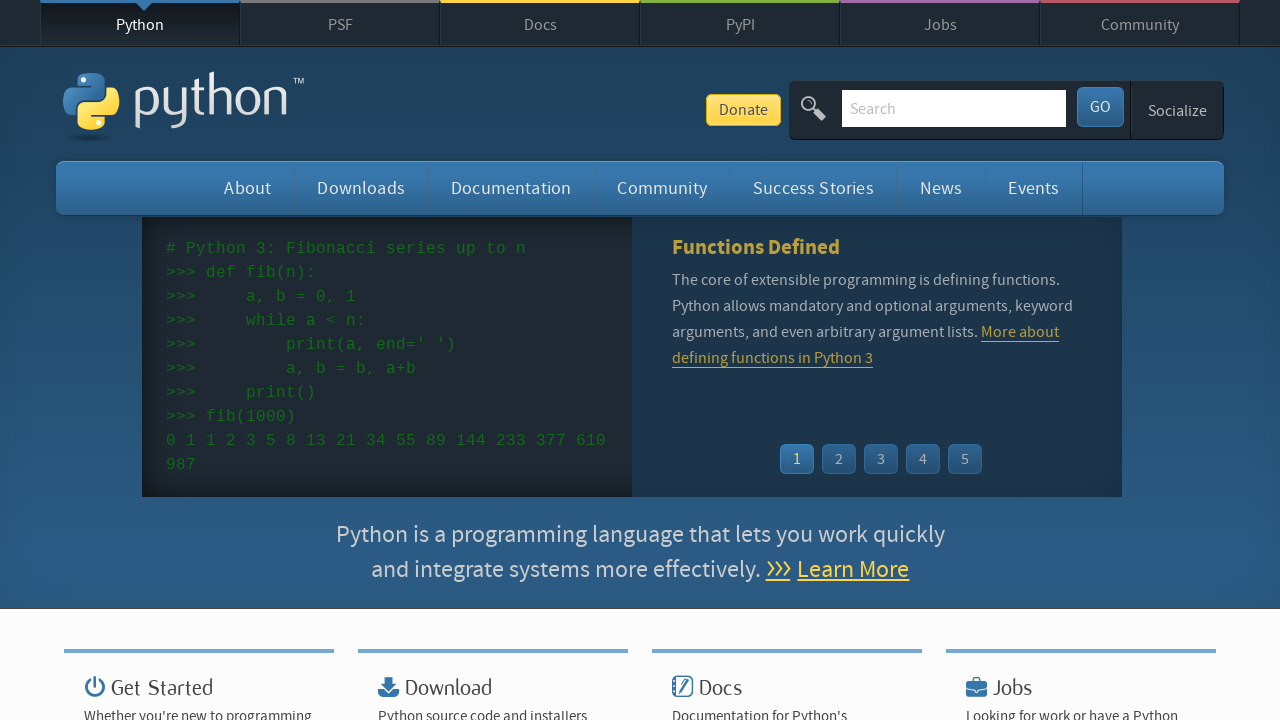

Filled search box with 'pycon' on input[name='q']
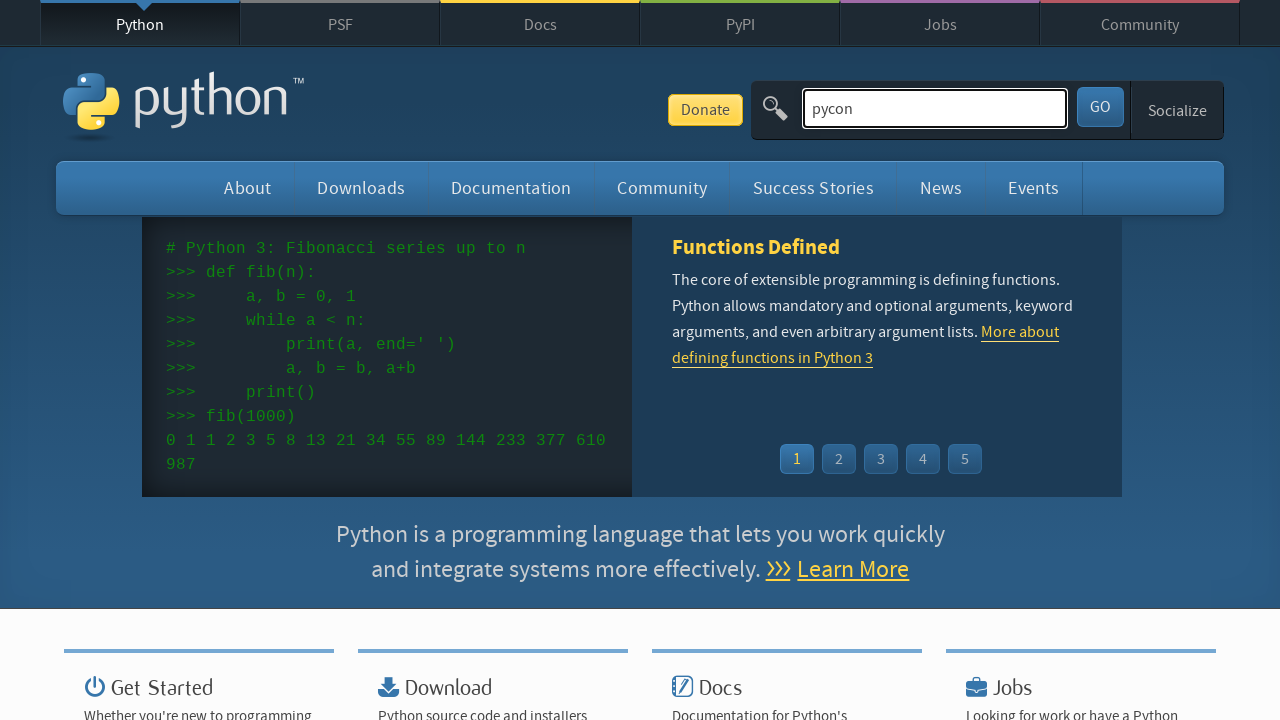

Pressed Enter to submit search query on input[name='q']
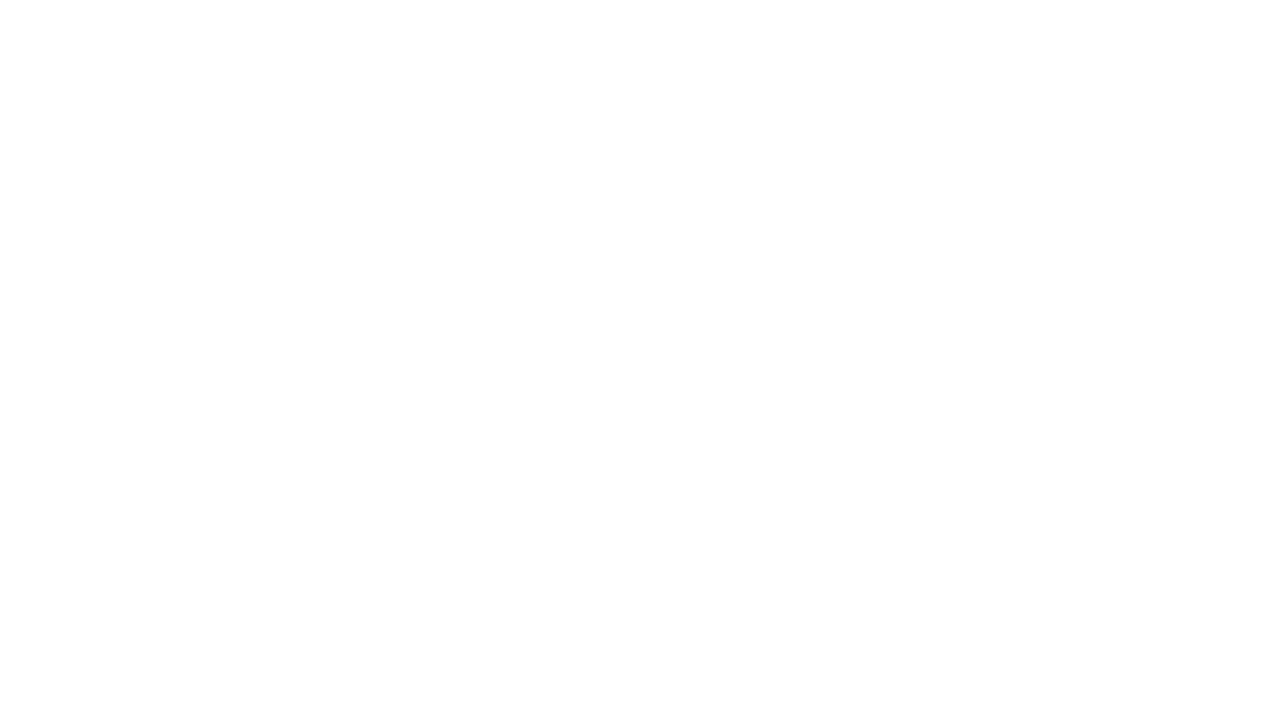

Search results loaded (networkidle)
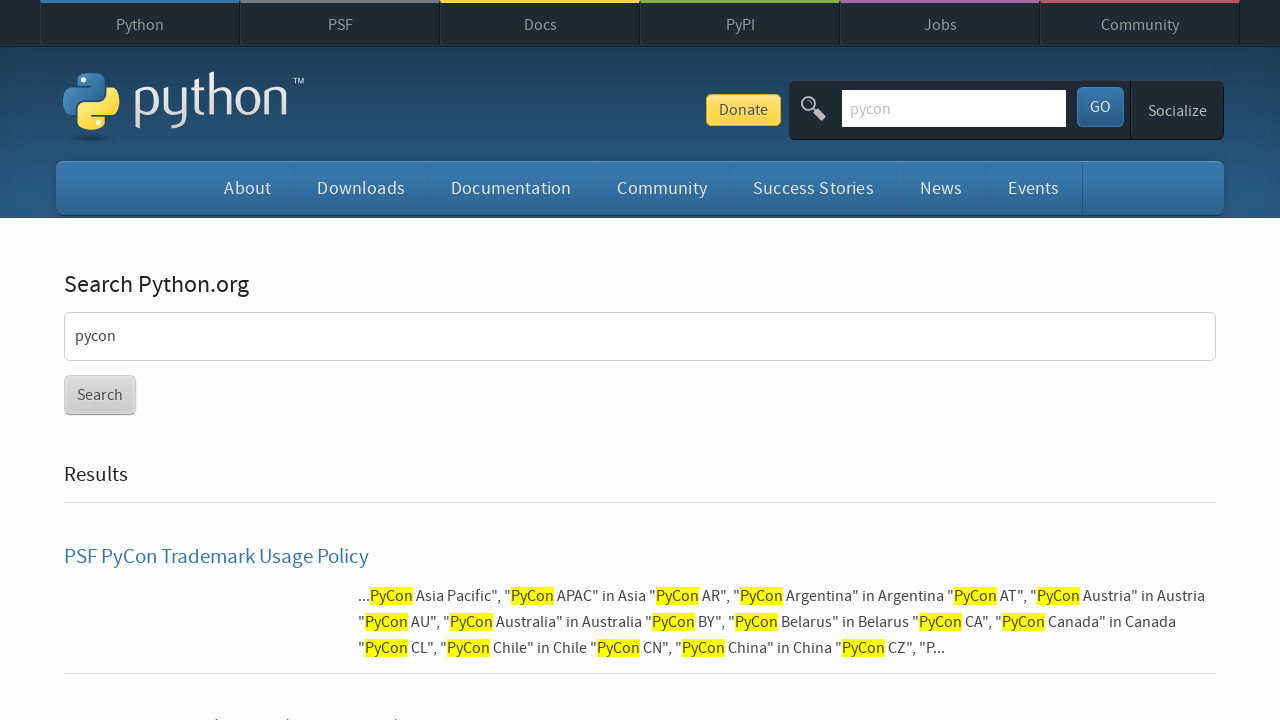

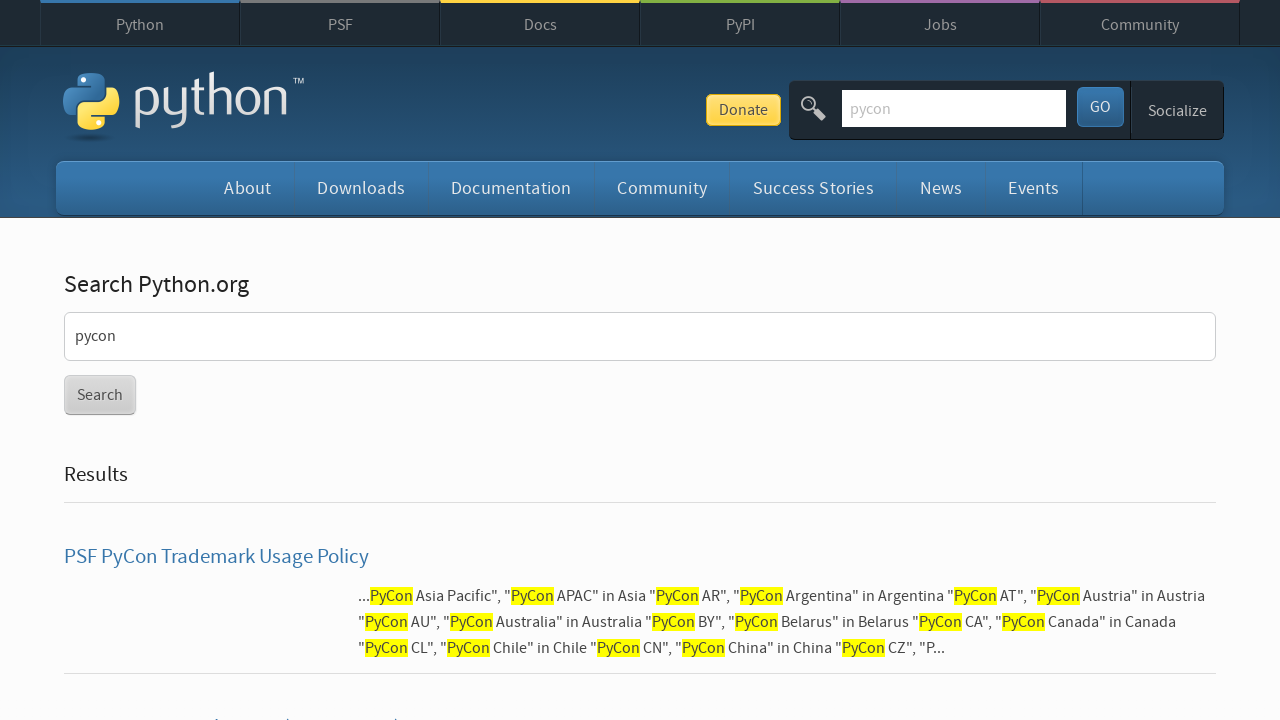